Tests multiple window handling by navigating to a page, opening a new window via a link click, switching between windows to verify content, and closing the child window

Starting URL: https://the-internet.herokuapp.com/

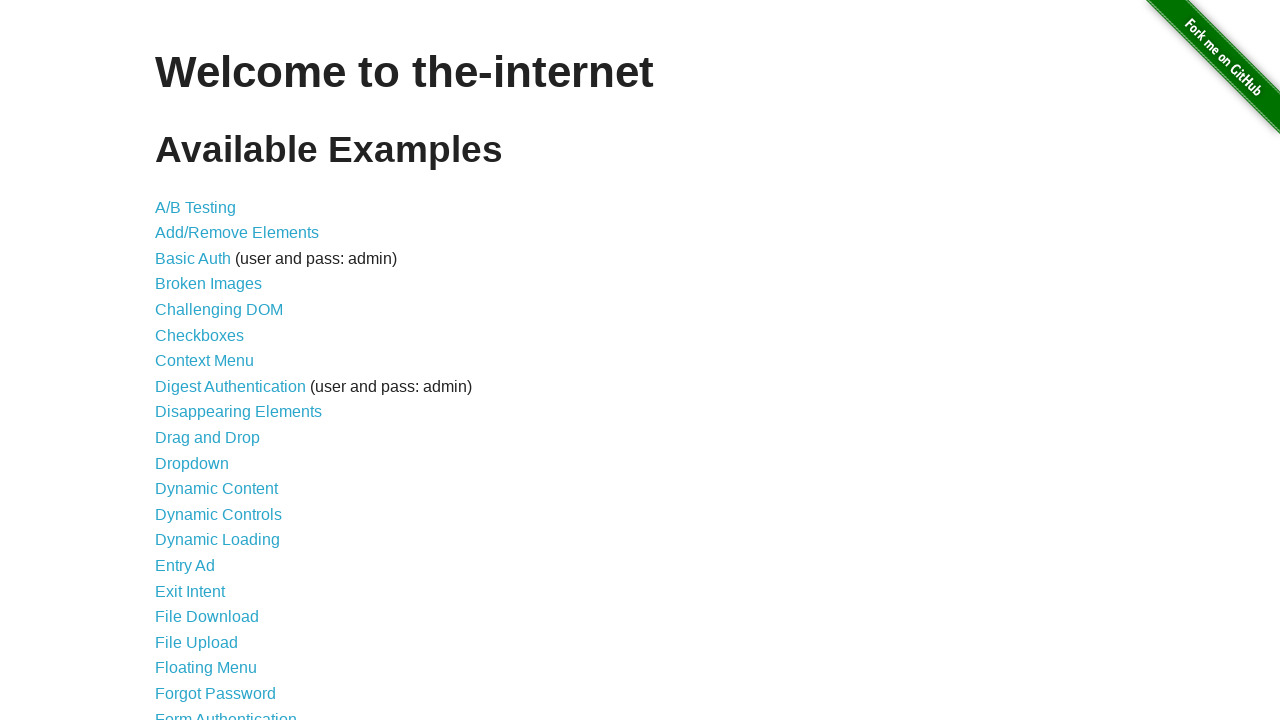

Clicked on 'Multiple Windows' link to navigate to window handling test page at (218, 369) on xpath=//a[text()='Multiple Windows']
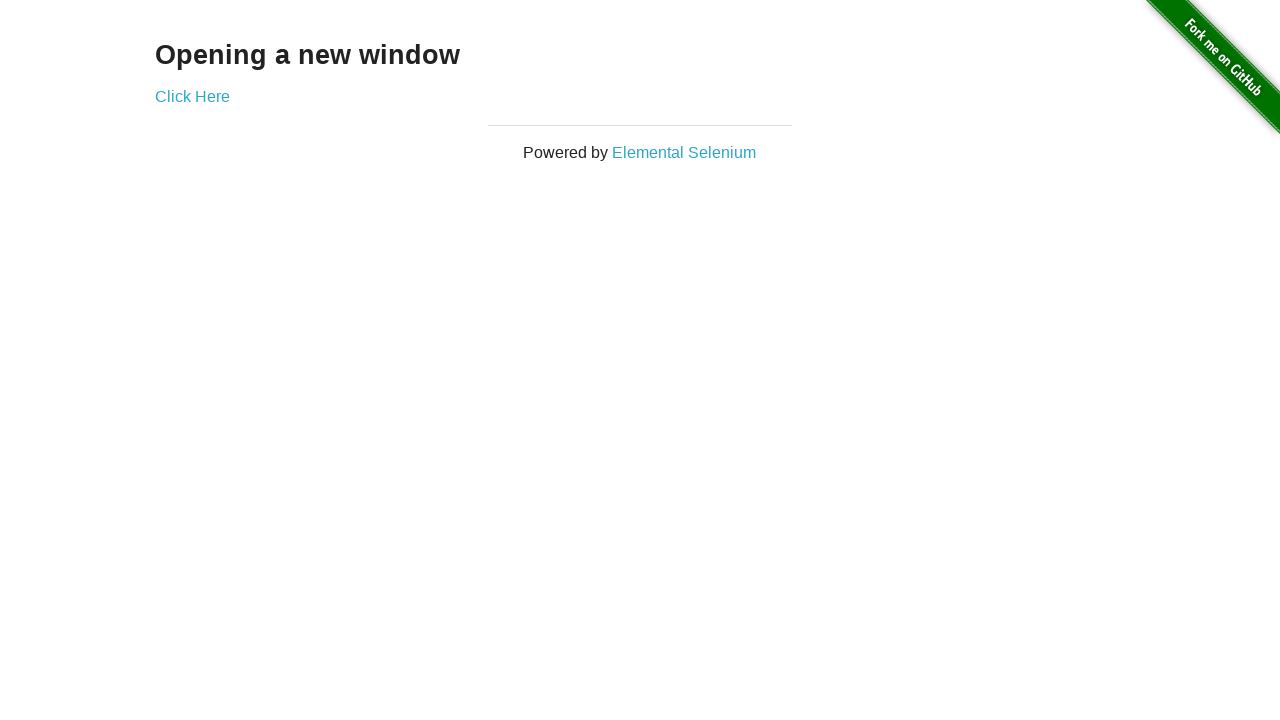

Clicked 'Click Here' link which opened a new window/popup at (192, 96) on xpath=//a[text()='Click Here']
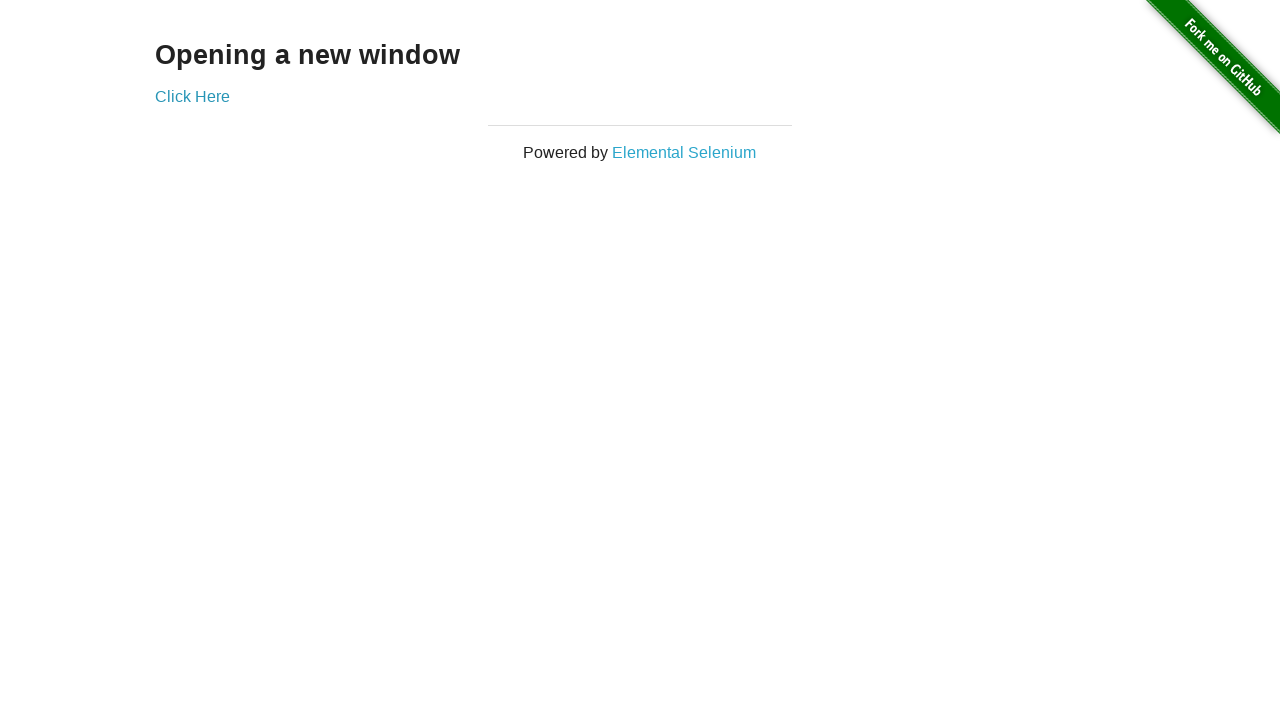

Captured reference to newly opened popup window
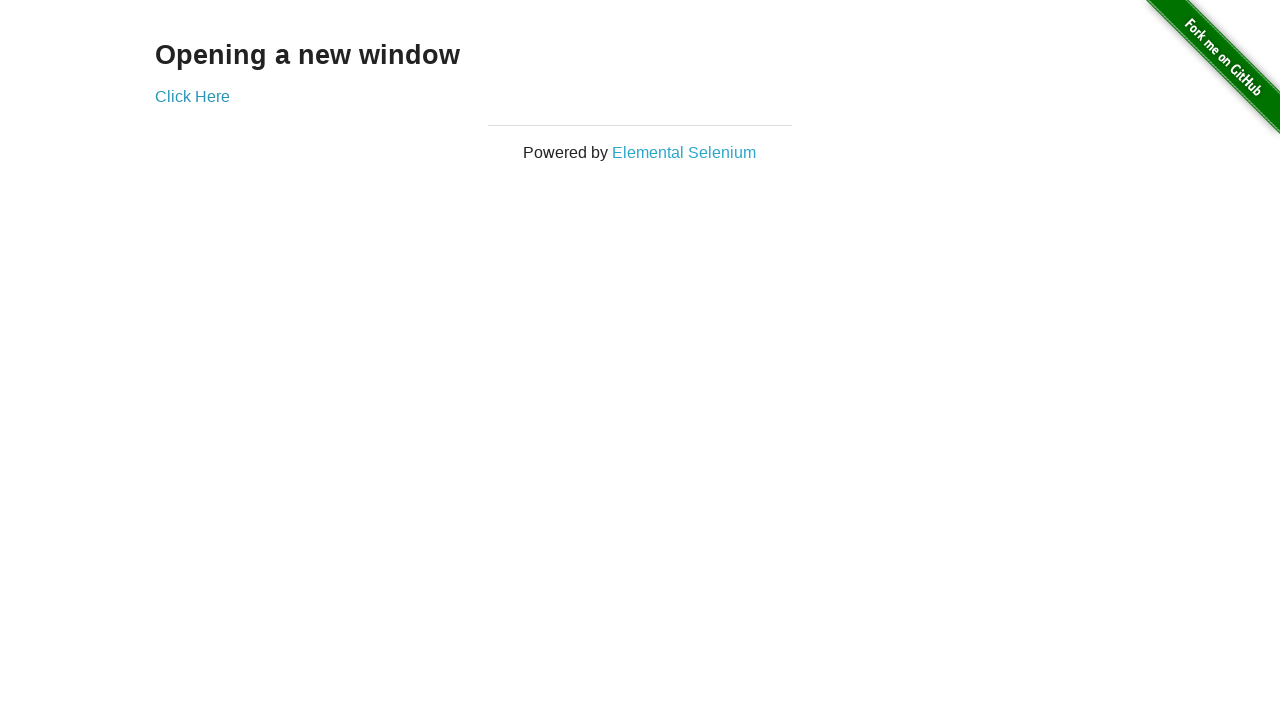

Verified parent window contains 'Opening a new window' heading
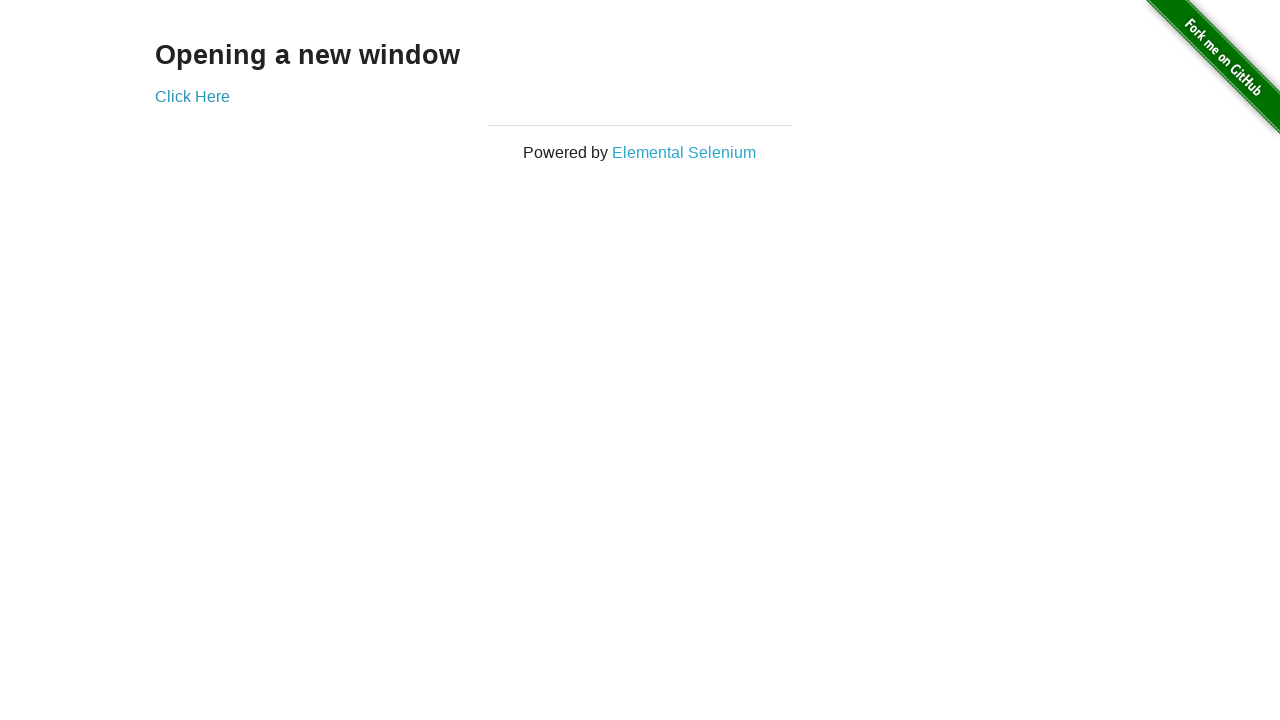

Switched to new window and verified it contains 'New Window' heading
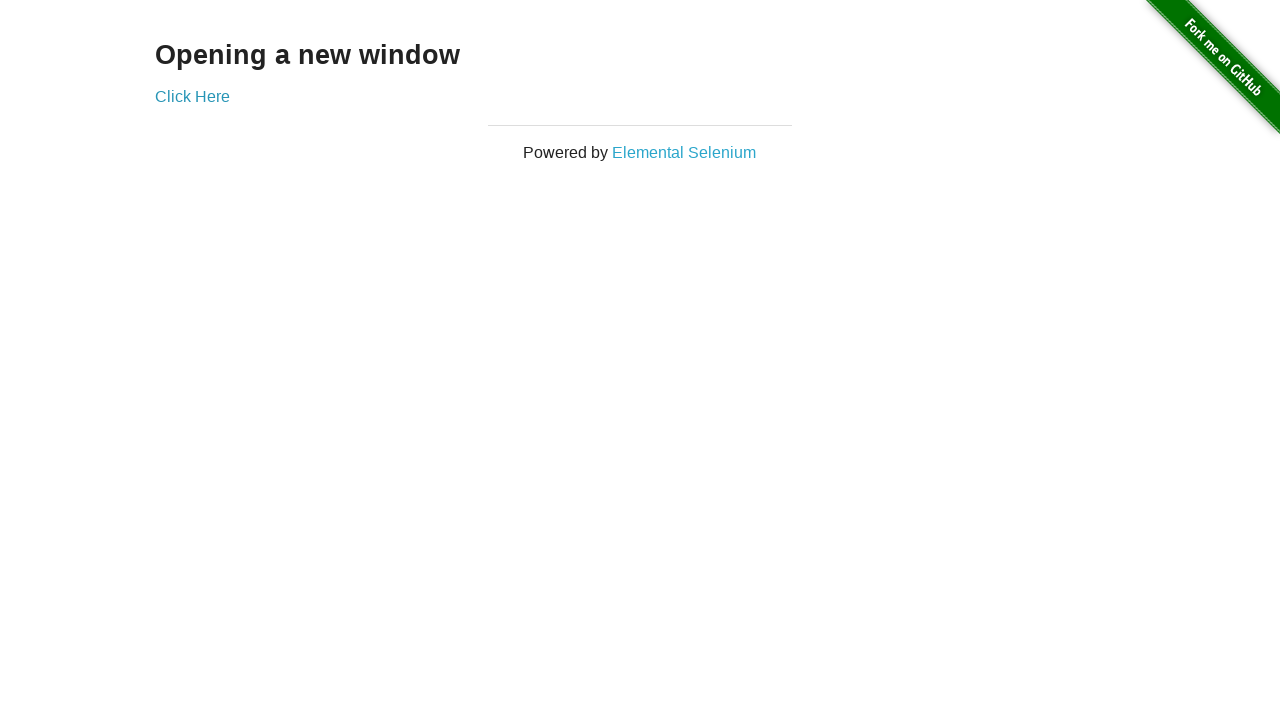

Closed the child window successfully
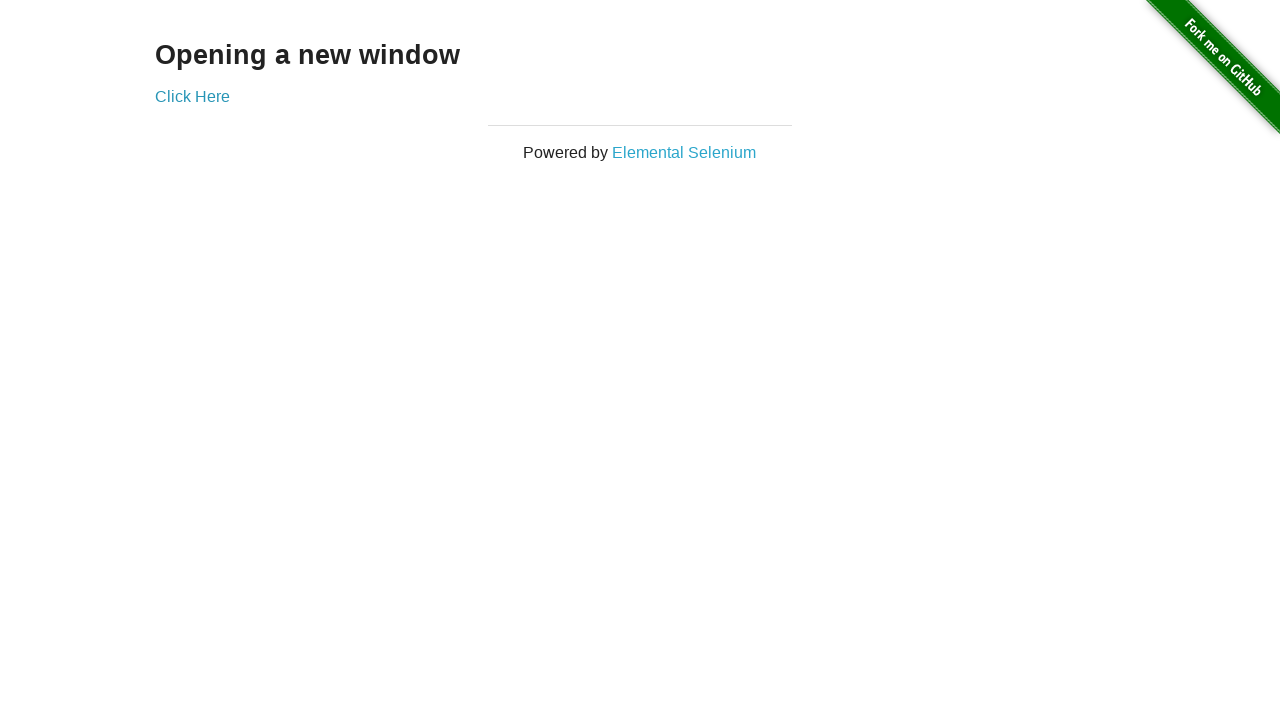

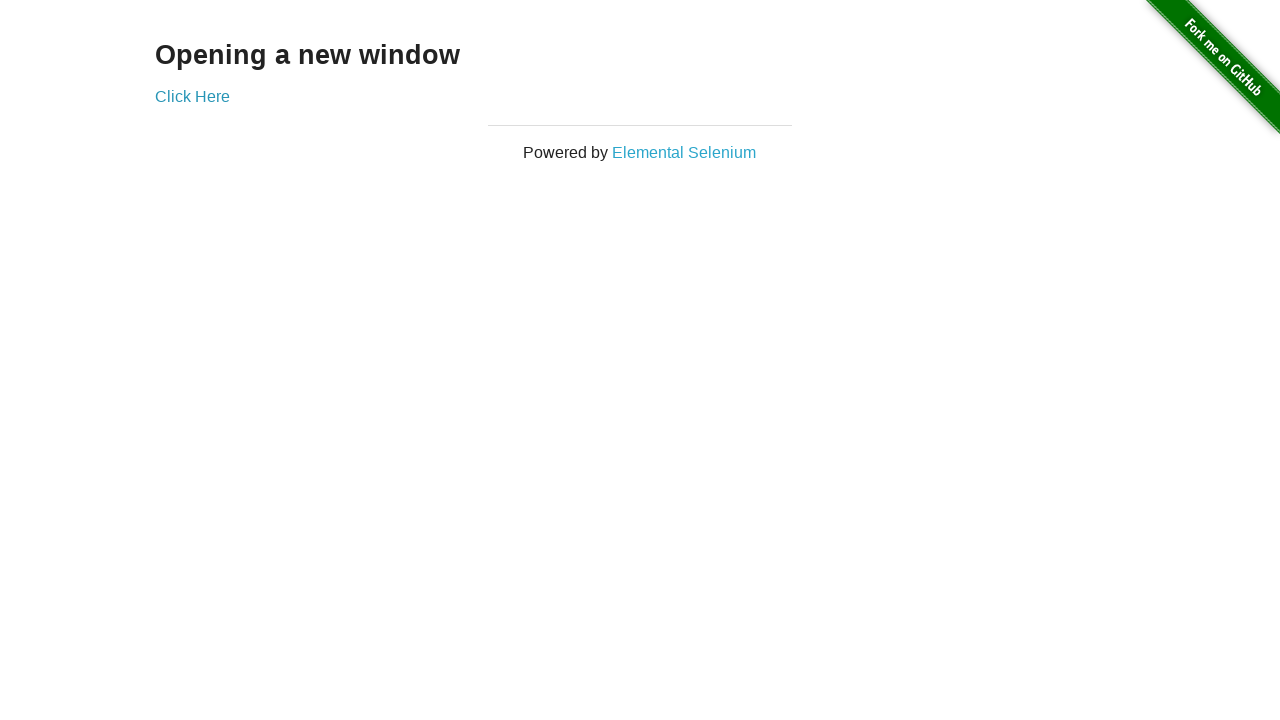